Tests basic JavaScript alert handling by clicking a button that triggers an alert and accepting it

Starting URL: https://the-internet.herokuapp.com/javascript_alerts

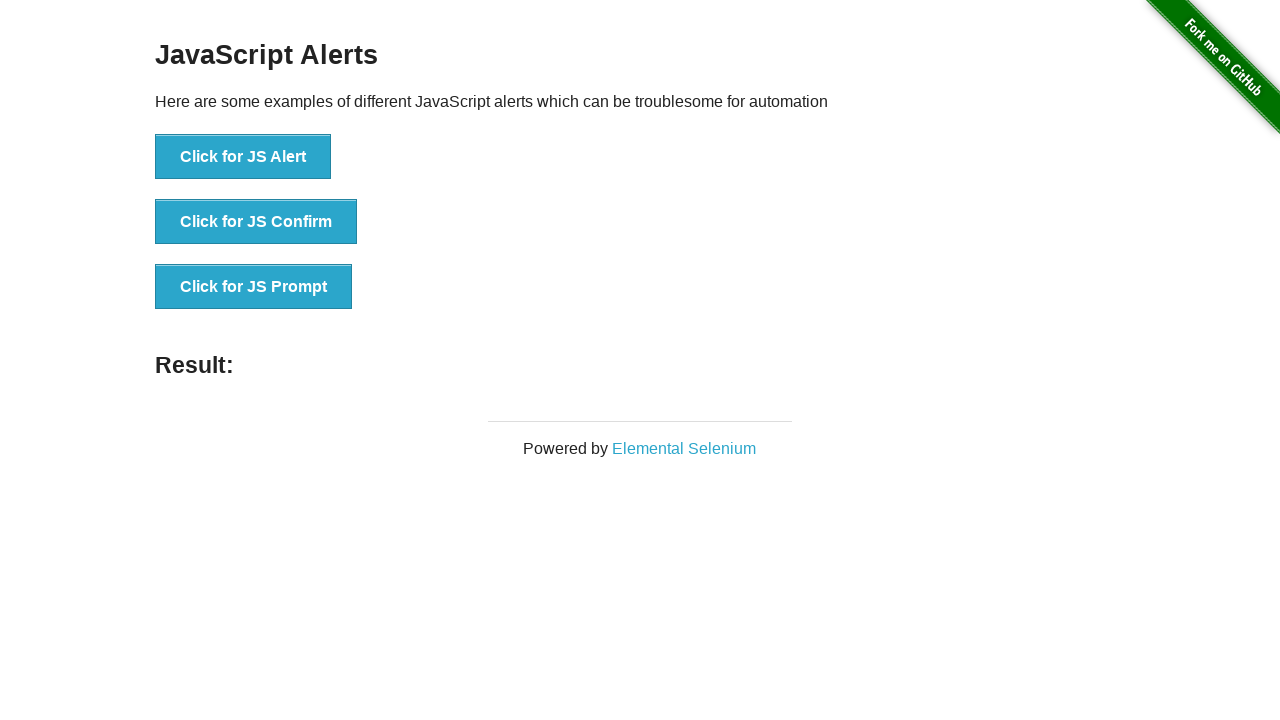

Clicked button to trigger JavaScript alert at (243, 157) on xpath=//button[contains(.,'Click for JS Alert')]
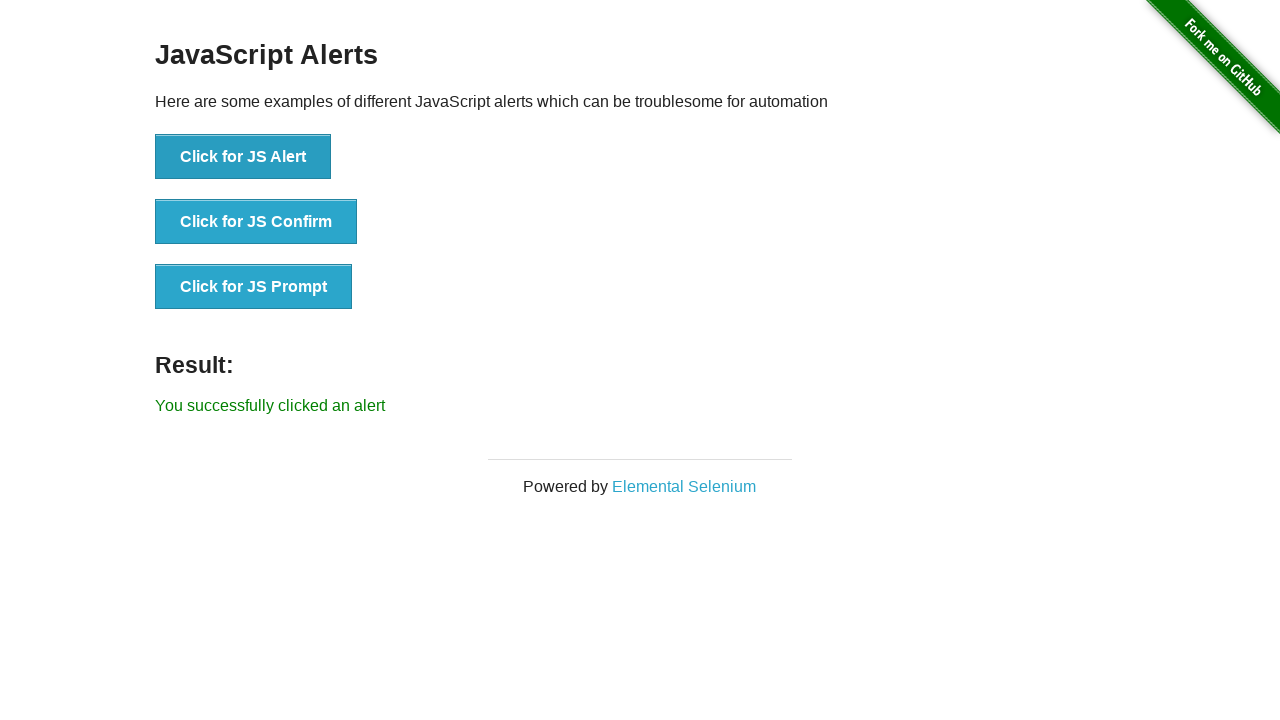

Set up dialog handler to accept alerts
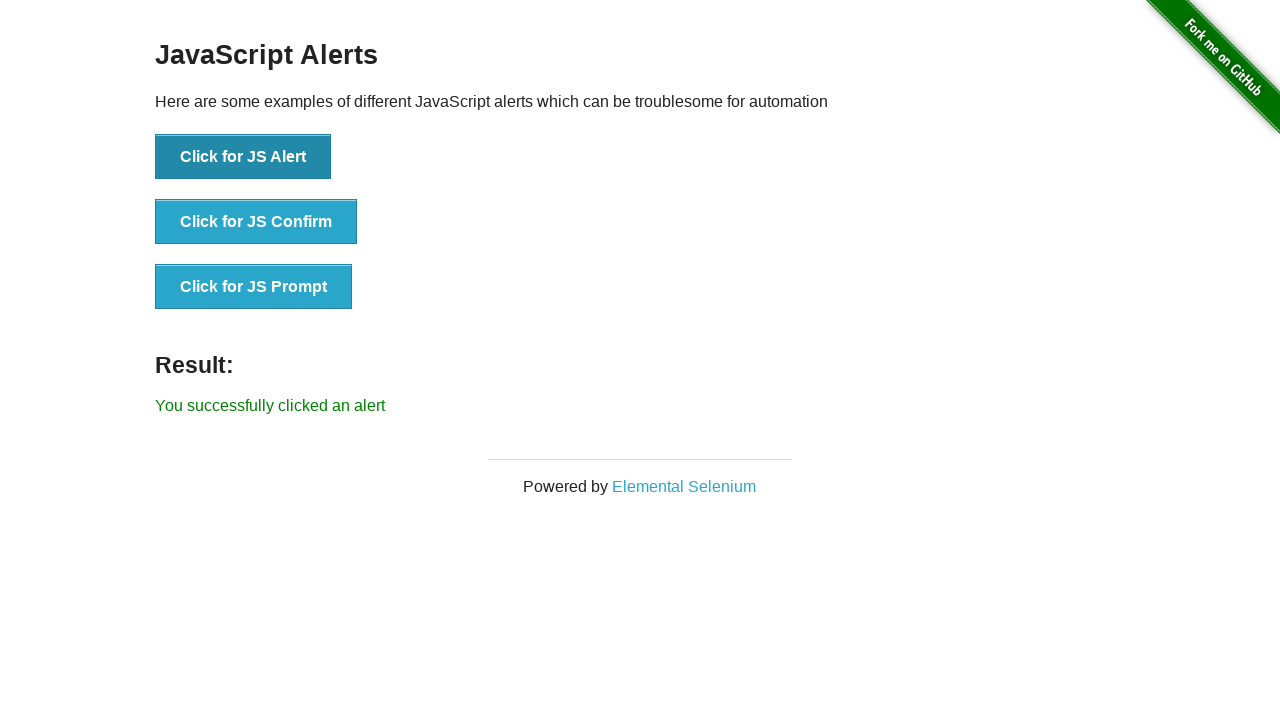

Clicked button to trigger alert and accepted it at (243, 157) on xpath=//button[contains(.,'Click for JS Alert')]
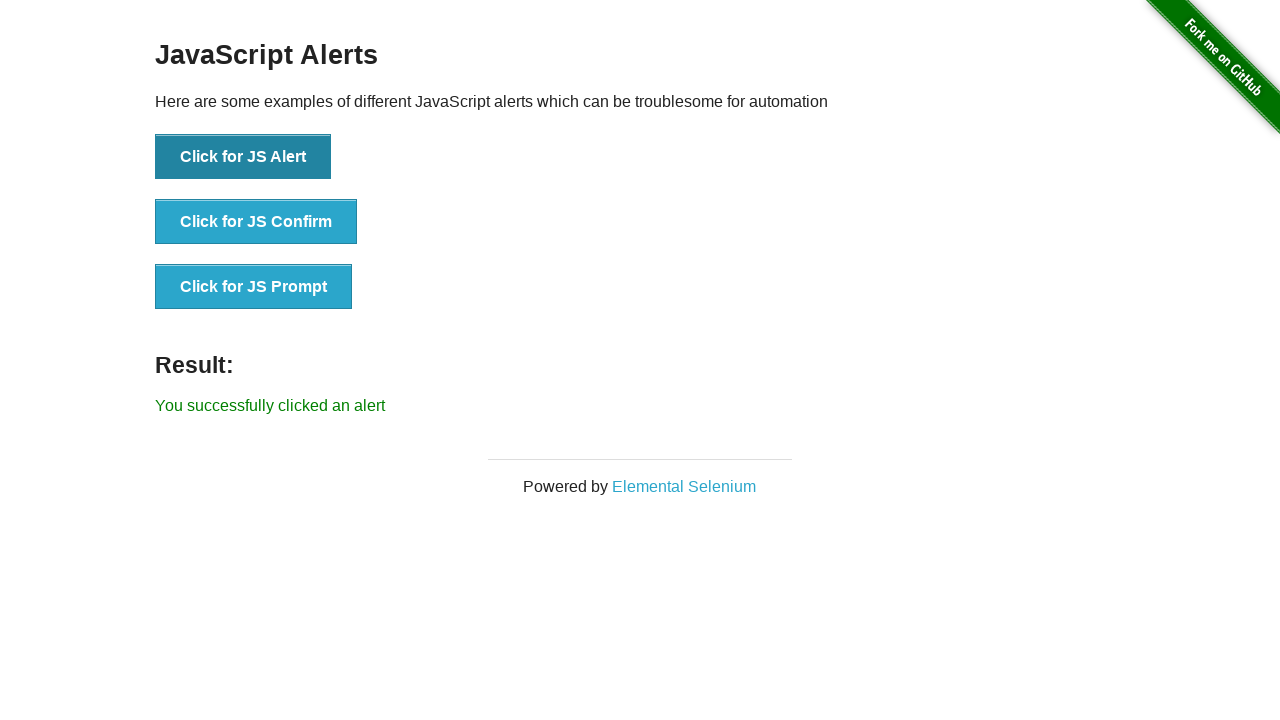

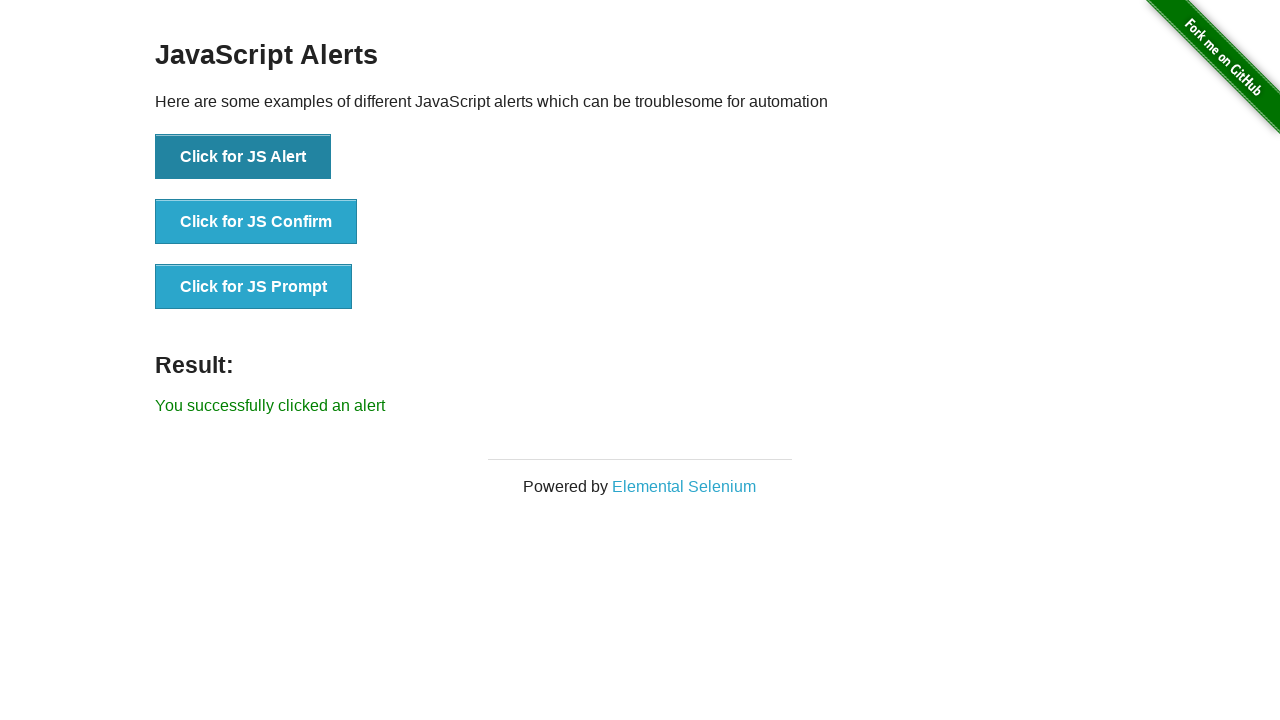